Demonstrates finding an input element by class name and entering text into an autocomplete field

Starting URL: https://rahulshettyacademy.com/AutomationPractice/

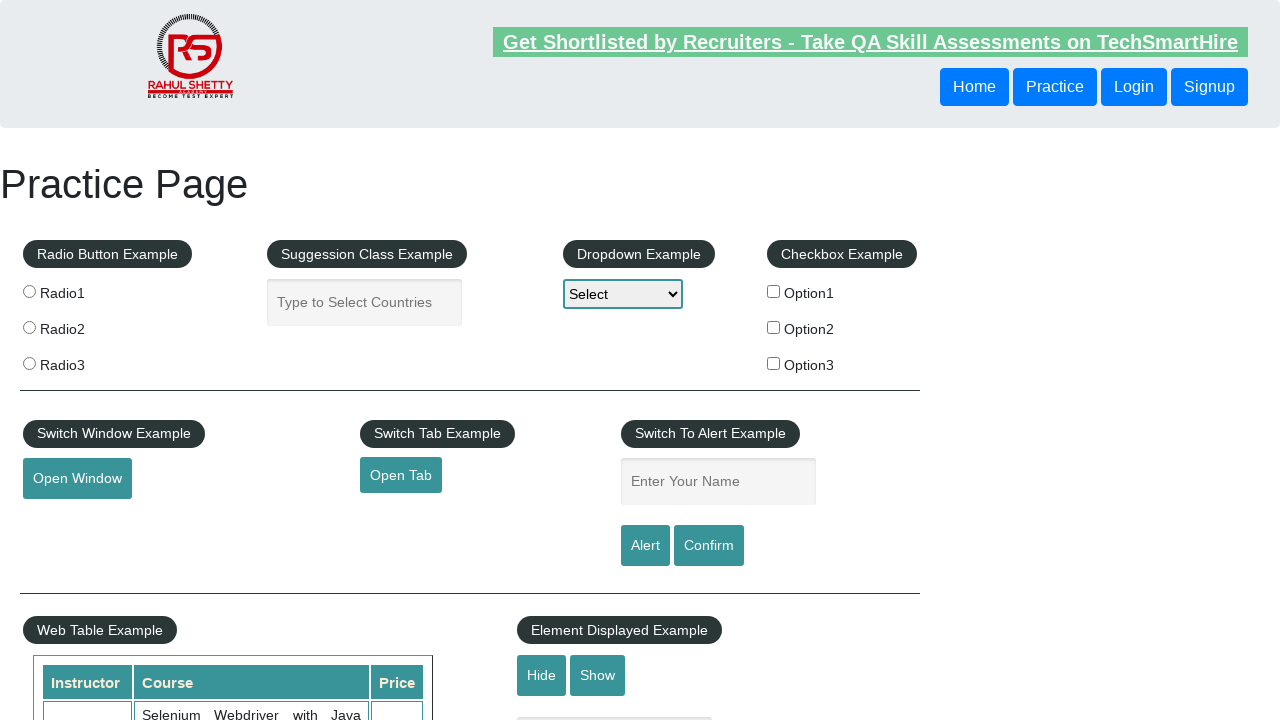

Filled autocomplete input field with 'India' on input.ui-autocomplete-input
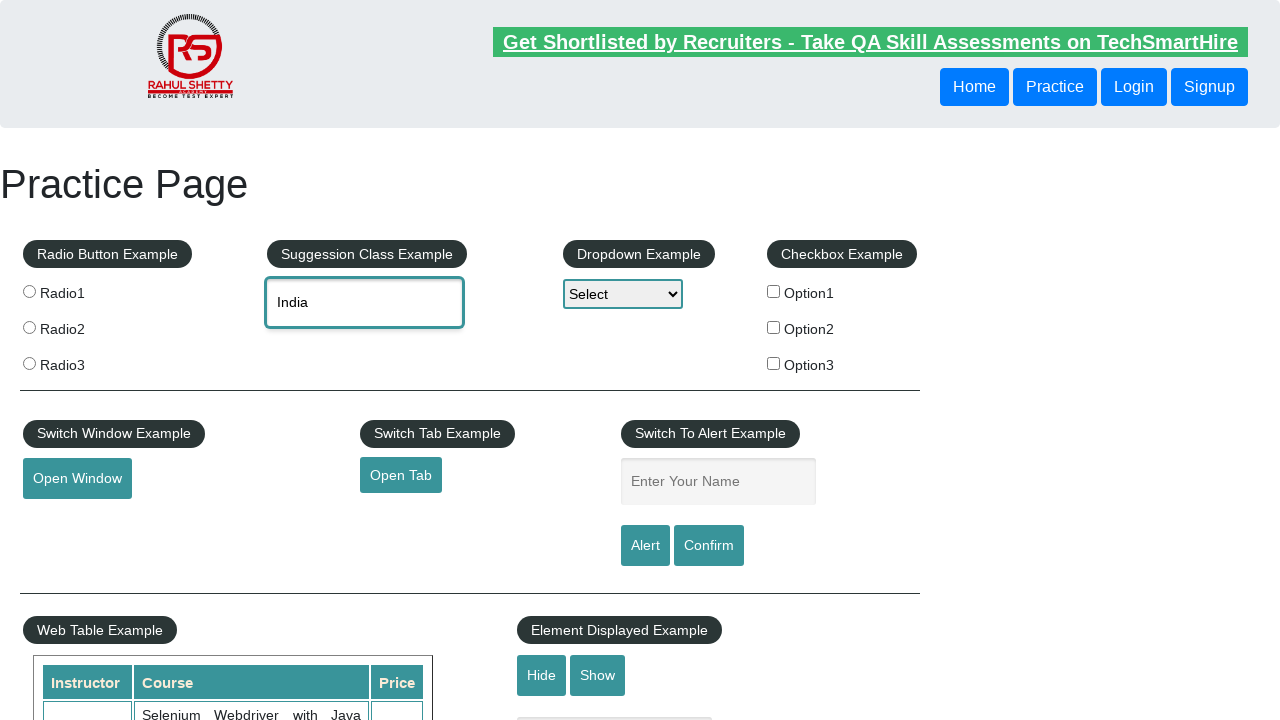

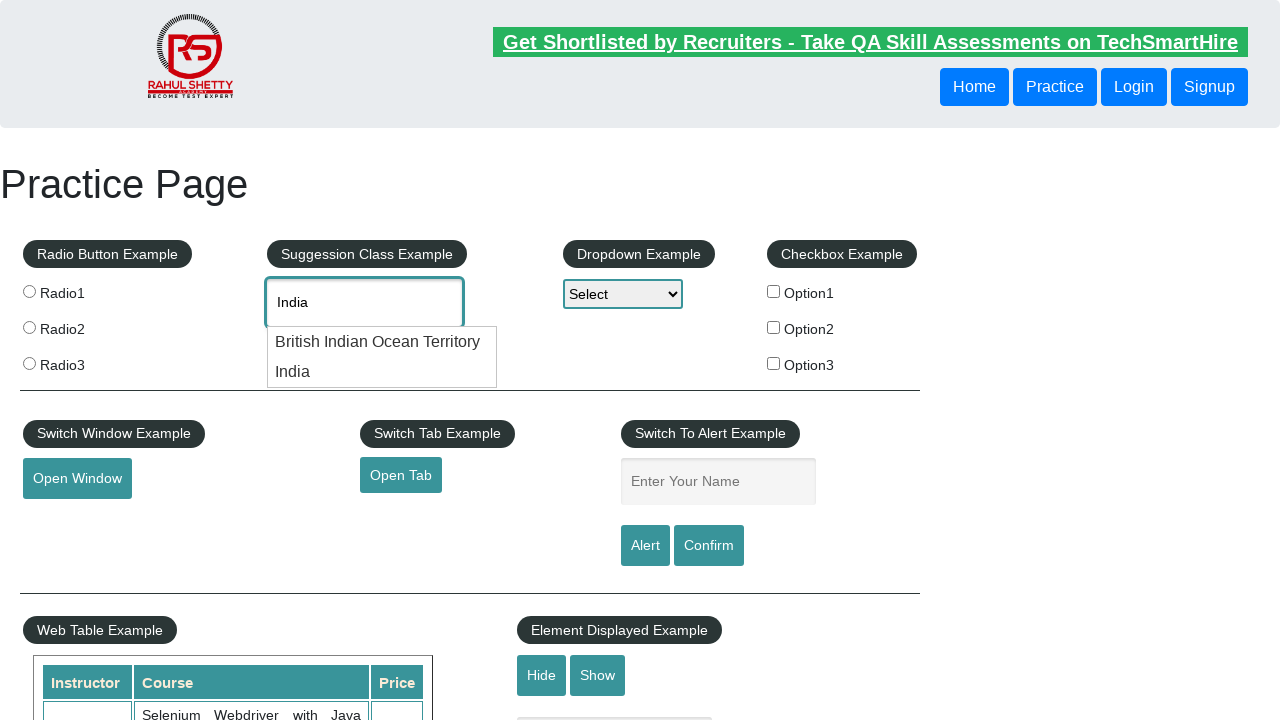